Tests form interactions using relative locators to find elements based on their position relative to other elements - finds labels above/below inputs and clicks checkboxes

Starting URL: https://rahulshettyacademy.com/angularpractice/

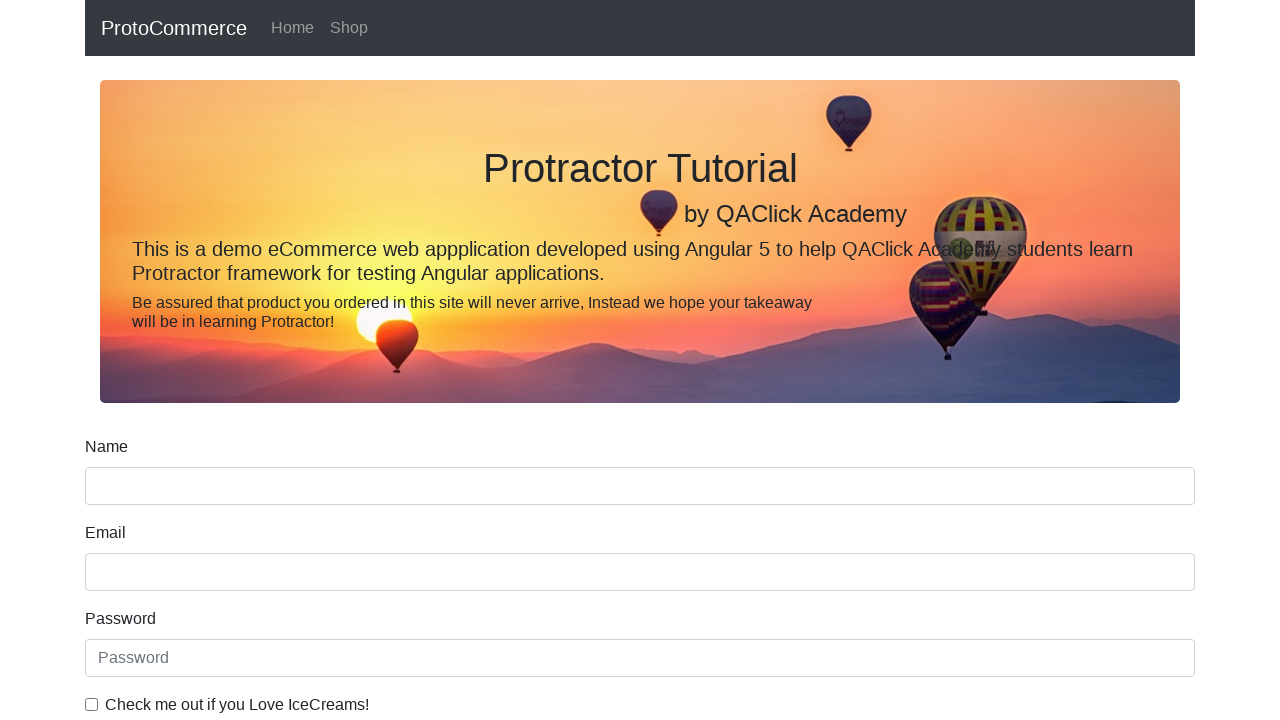

Located name input field
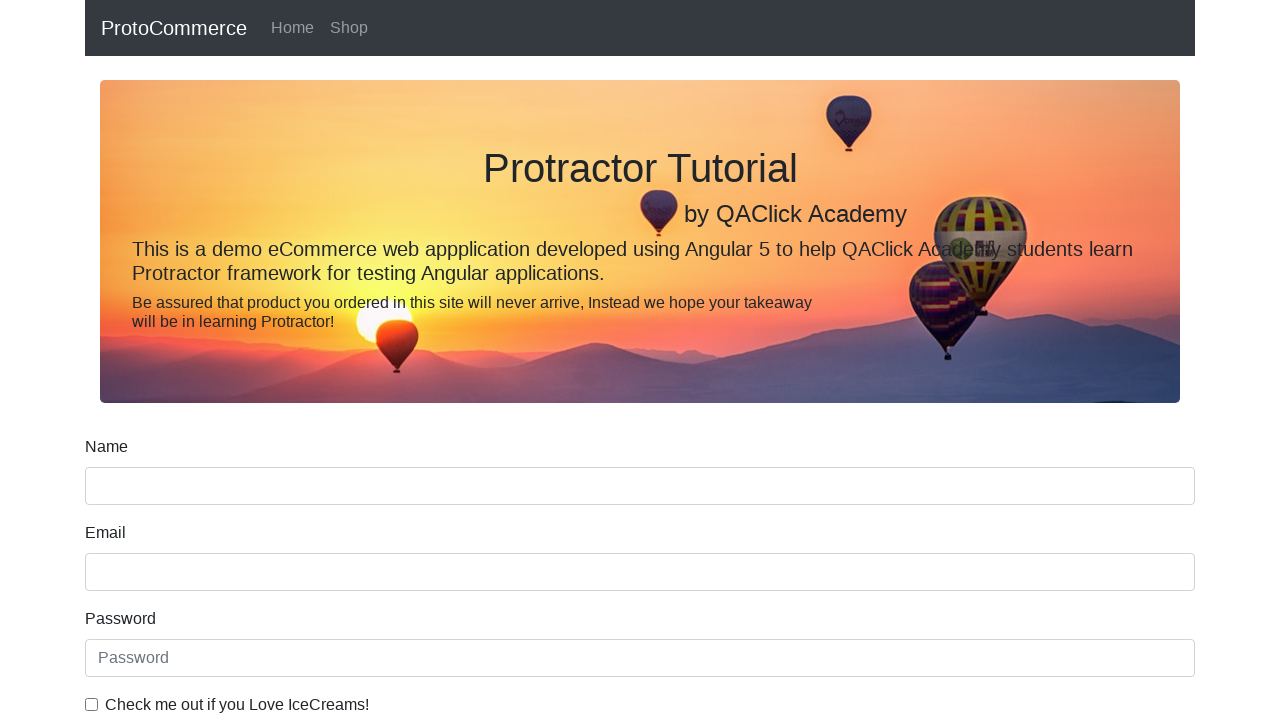

Located label above name field using relative locator
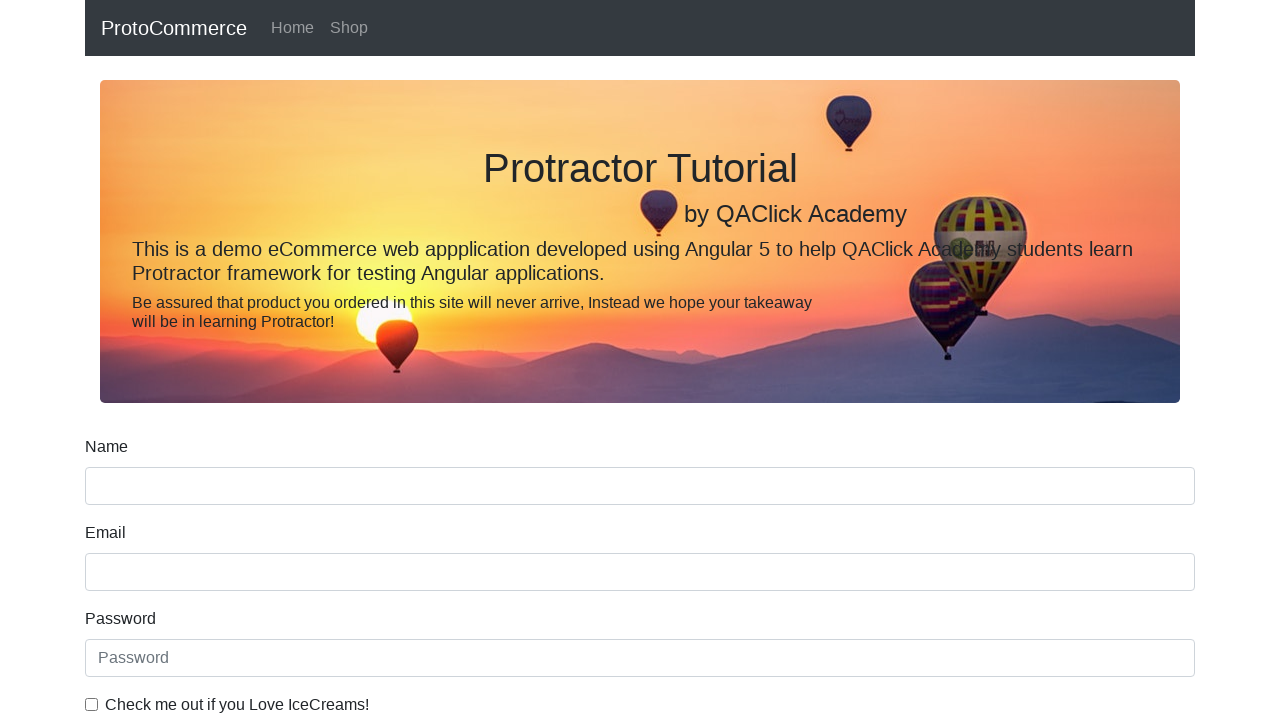

Retrieved text content of first label
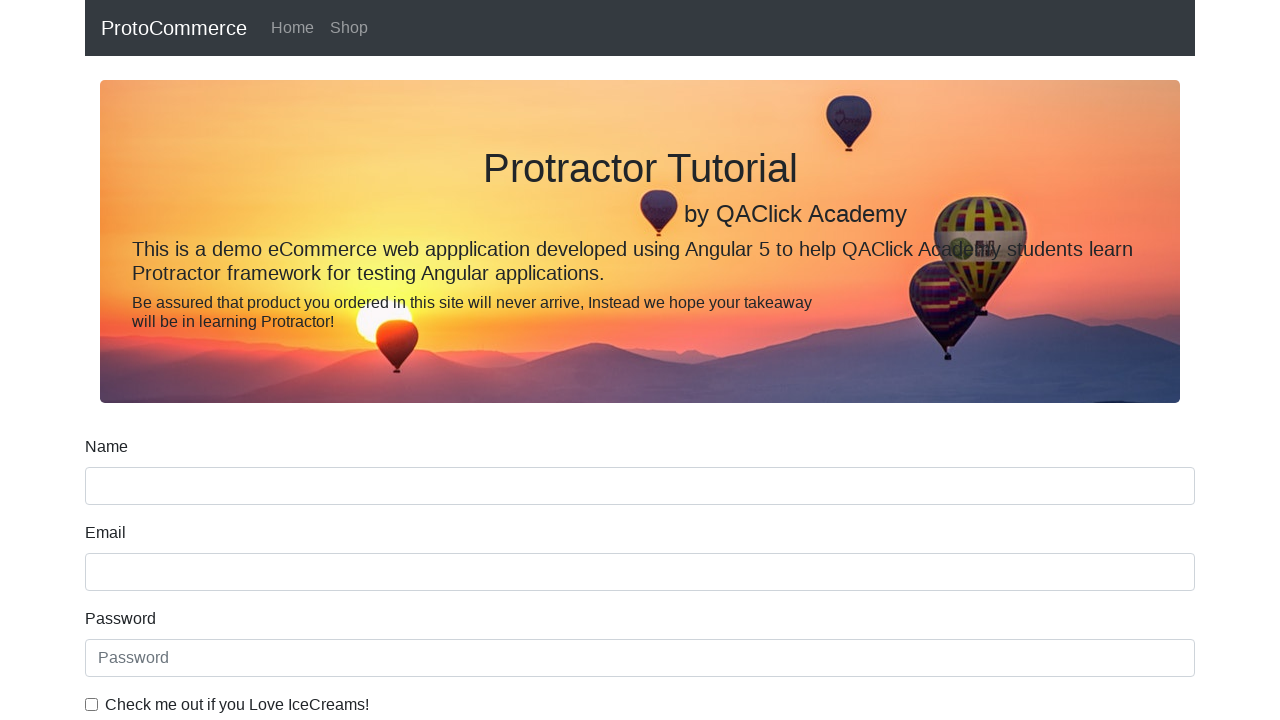

Located date of birth label
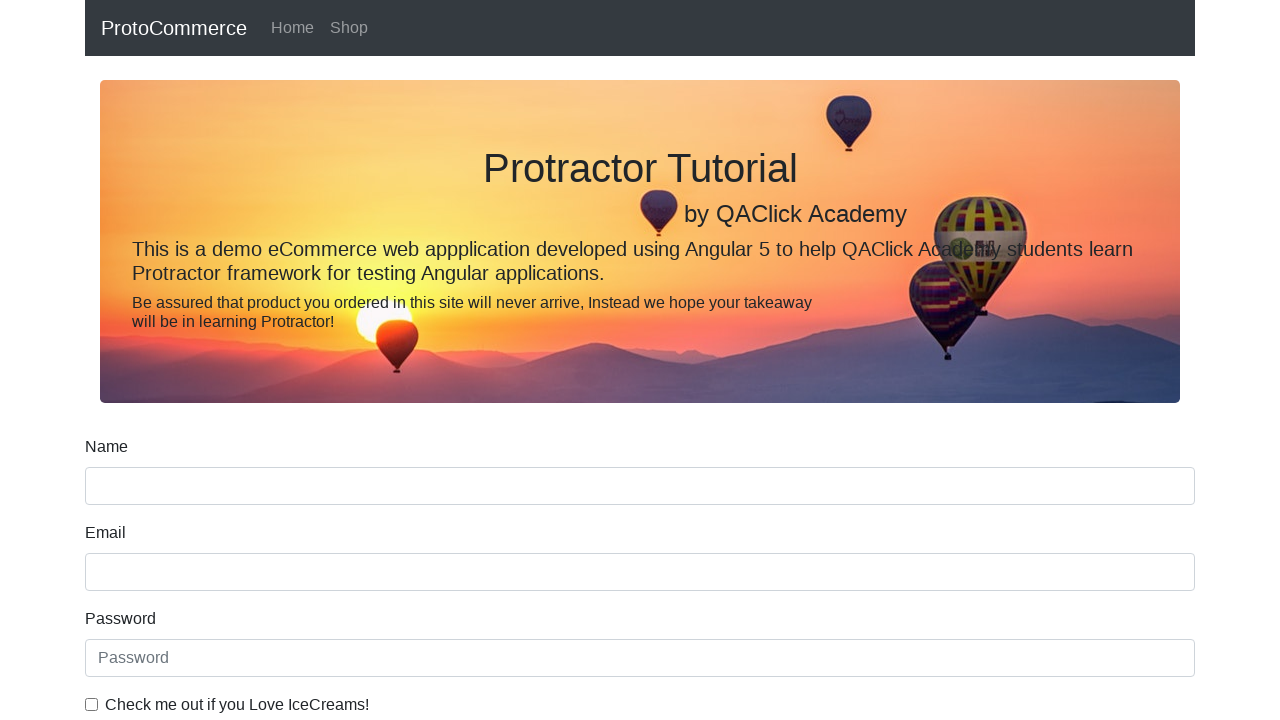

Clicked date input field below date of birth label at (640, 412) on input[type='date']
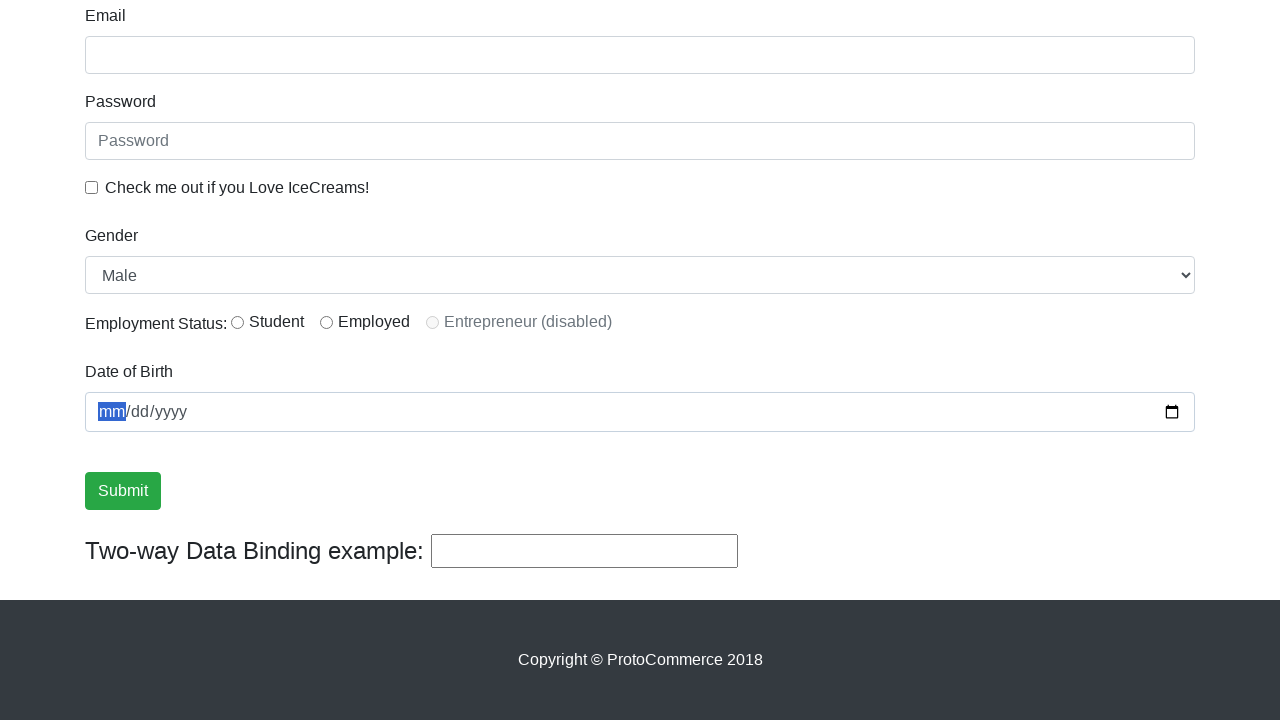

Clicked ice cream checkbox found by relative position to its label at (92, 187) on xpath=//label[text()='Check me out if you Love IceCreams!']/preceding-sibling::i
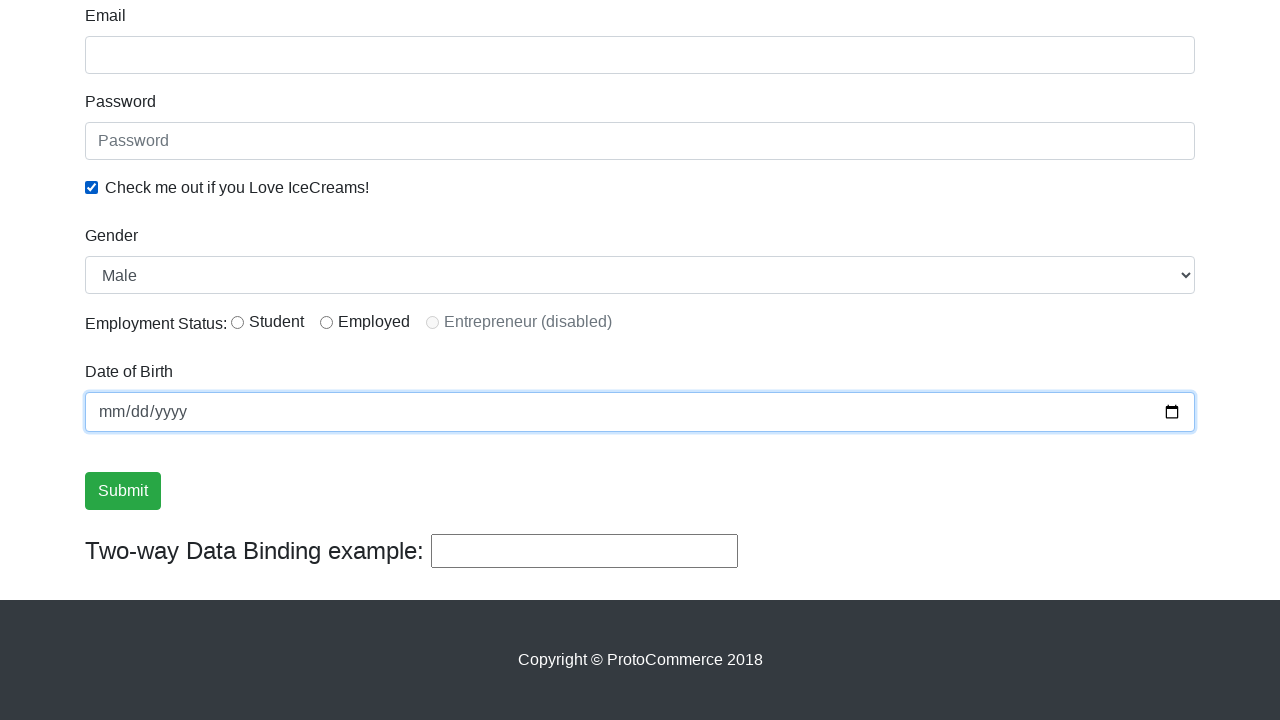

Located first radio button
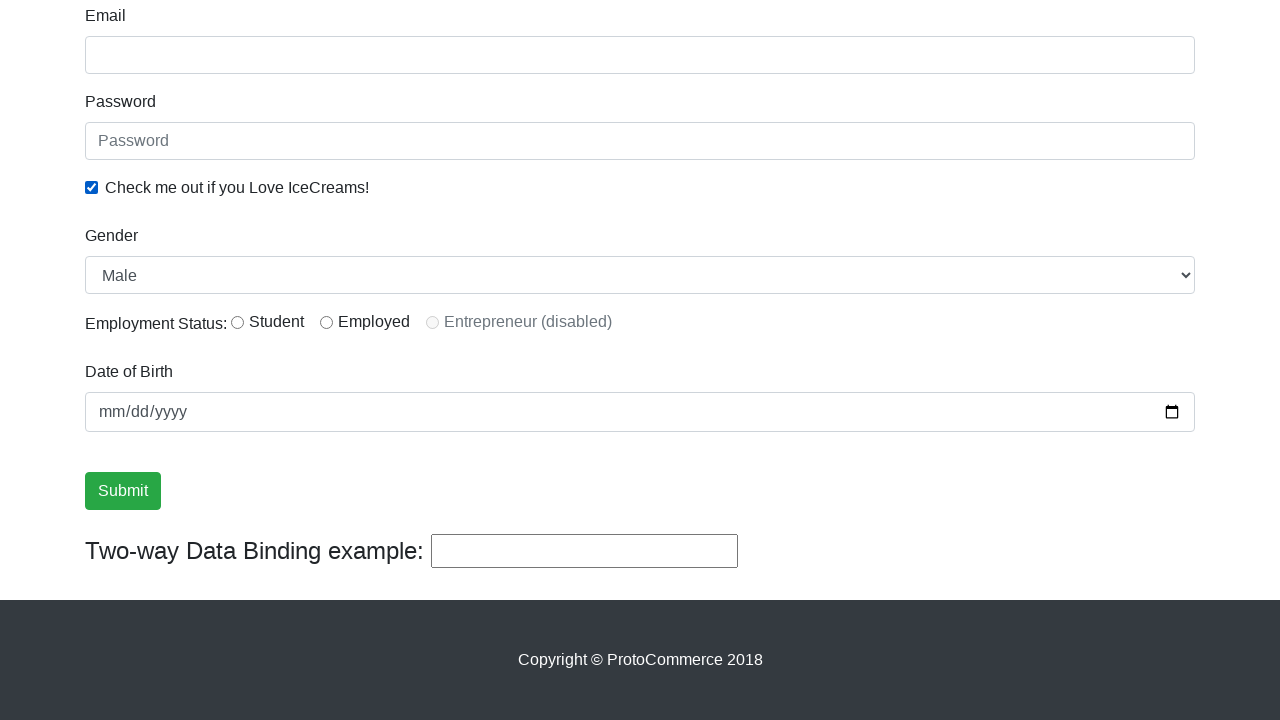

Retrieved text content of label to the right of first radio button
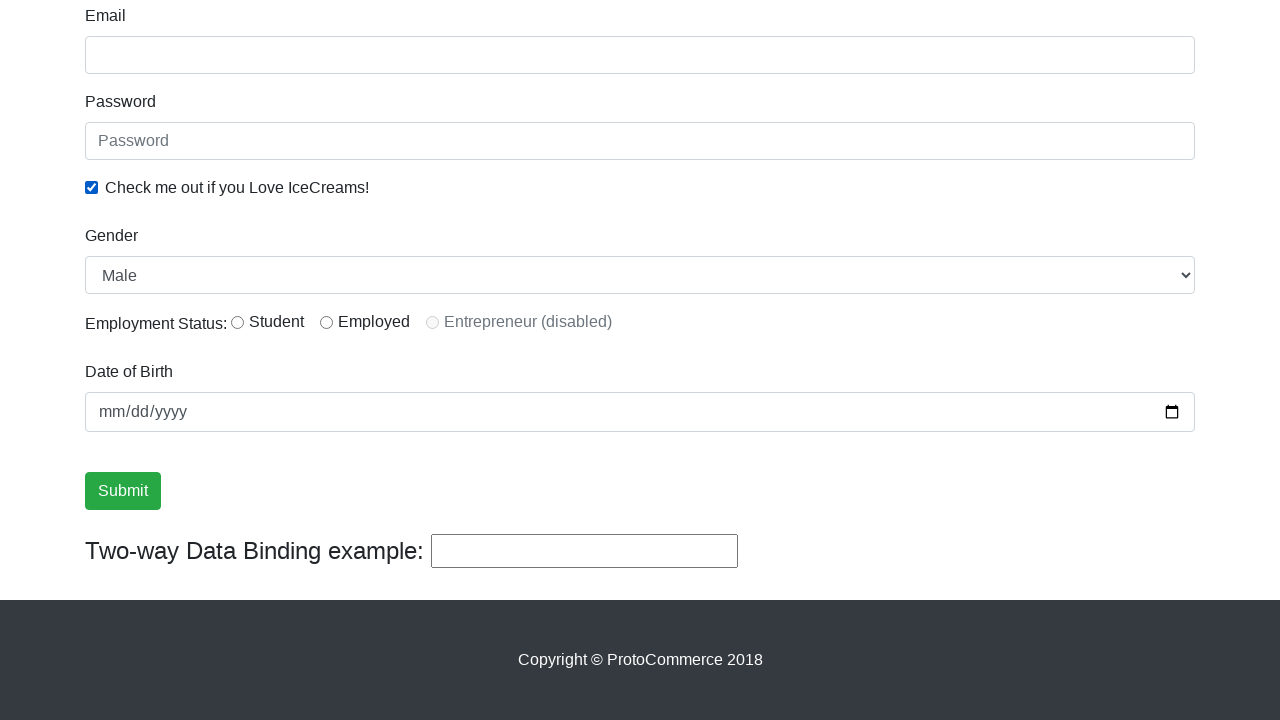

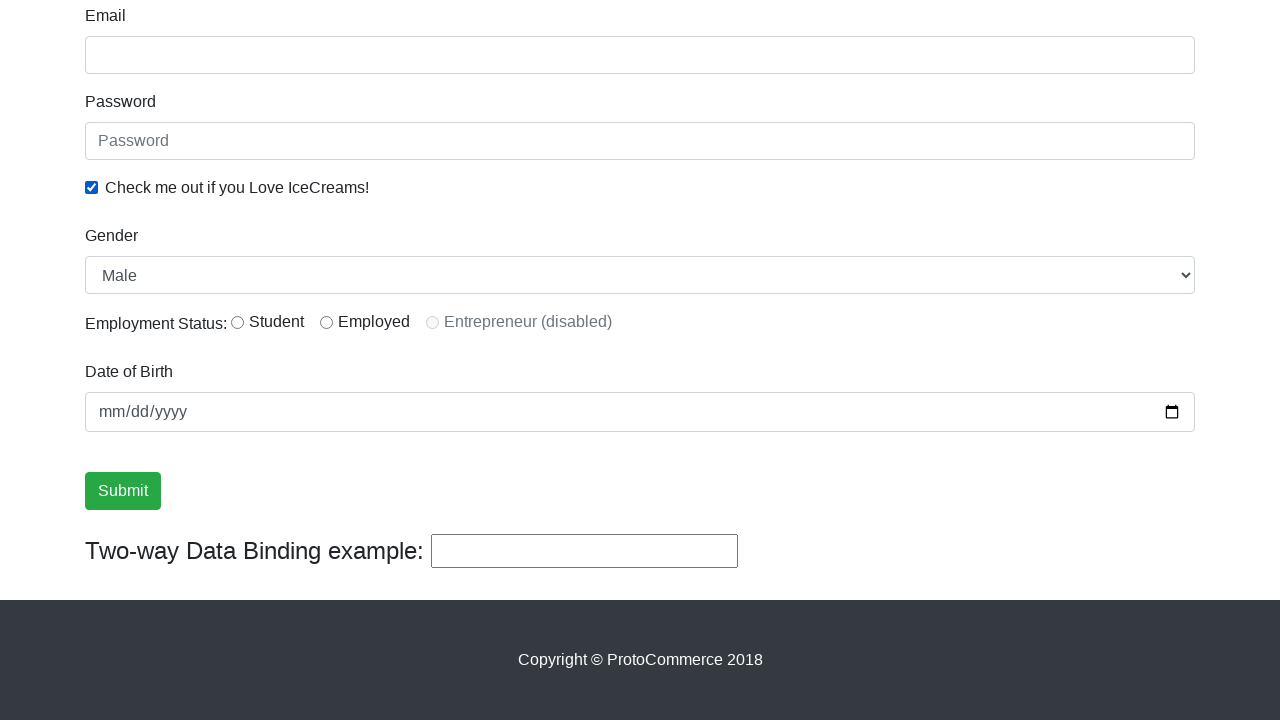